Tests iframe functionality by navigating to the iframe page and verifying content inside the embedded frame

Starting URL: http://the-internet.herokuapp.com/frames

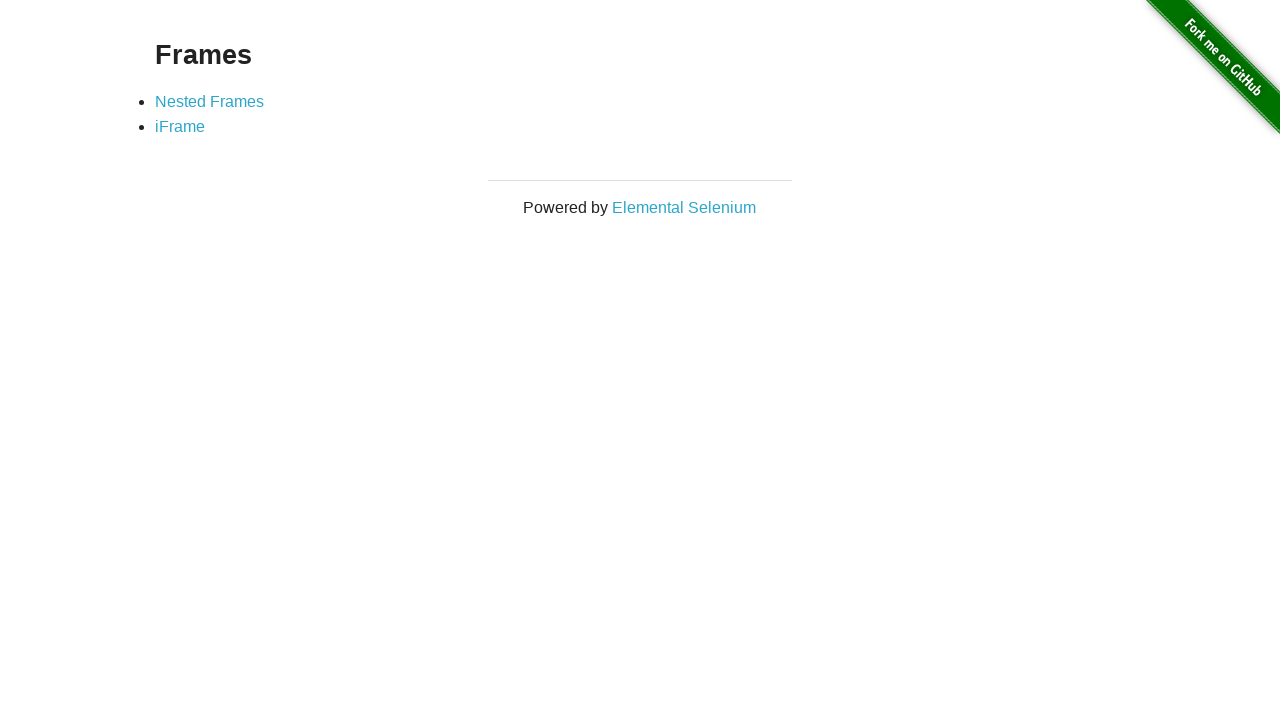

Clicked on the iFrame link at (180, 127) on a[href='/iframe']
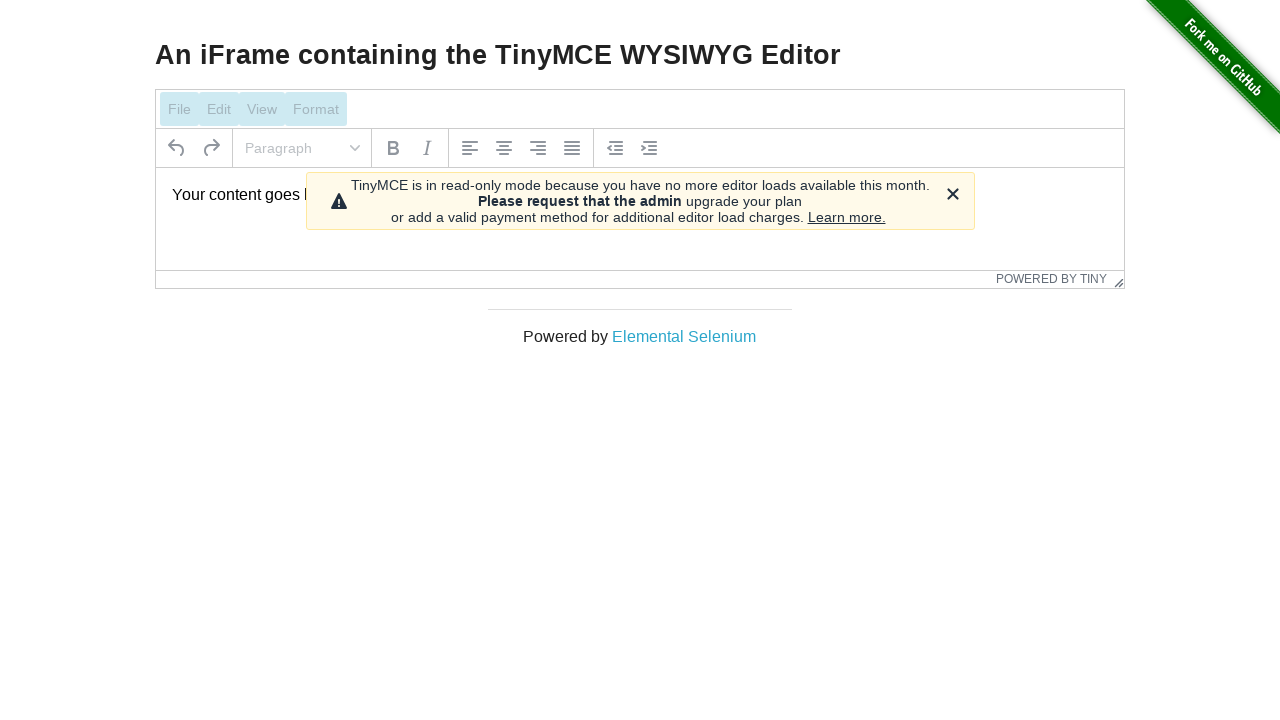

iFrame element loaded
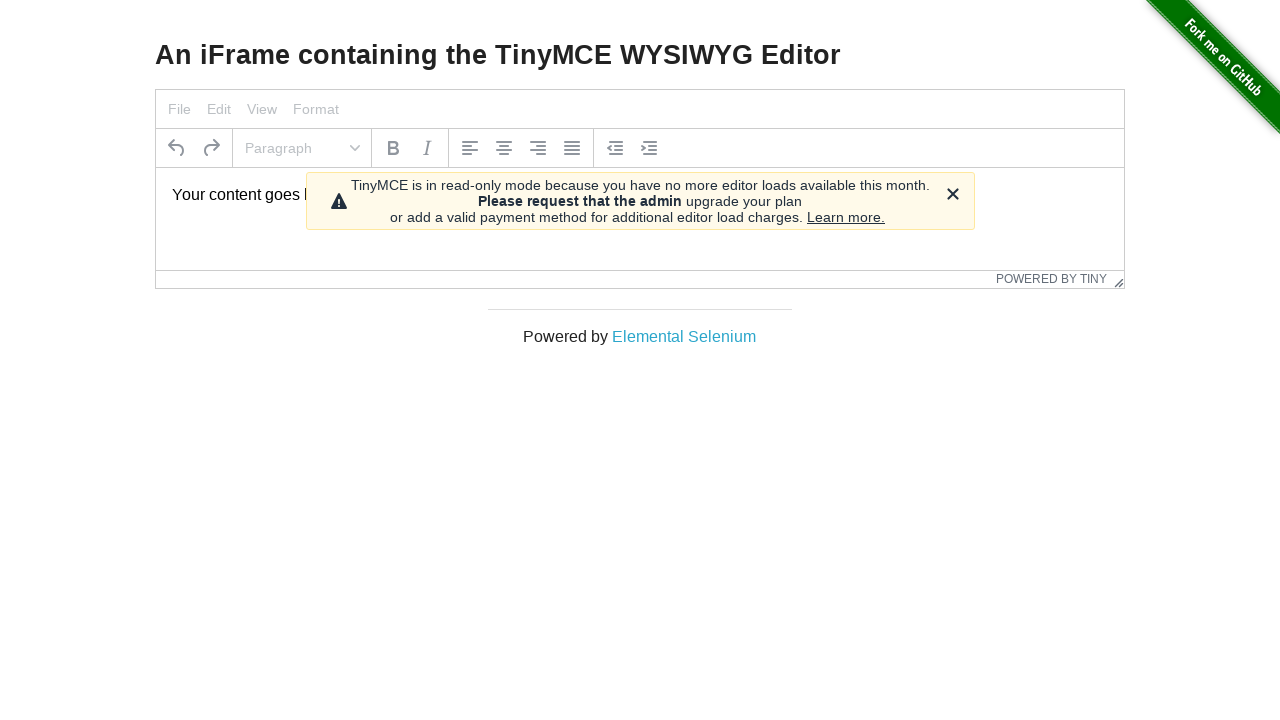

Located the iframe element
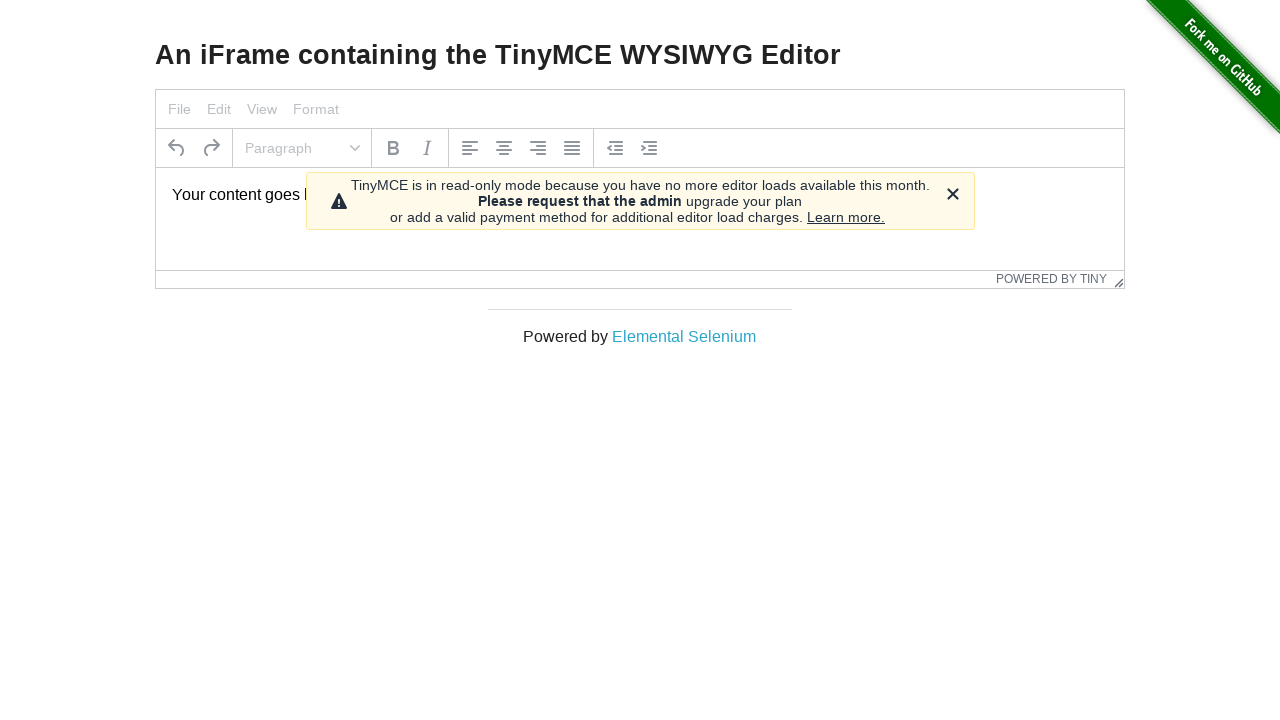

Verified content 'Your content goes here.' is present inside the iframe
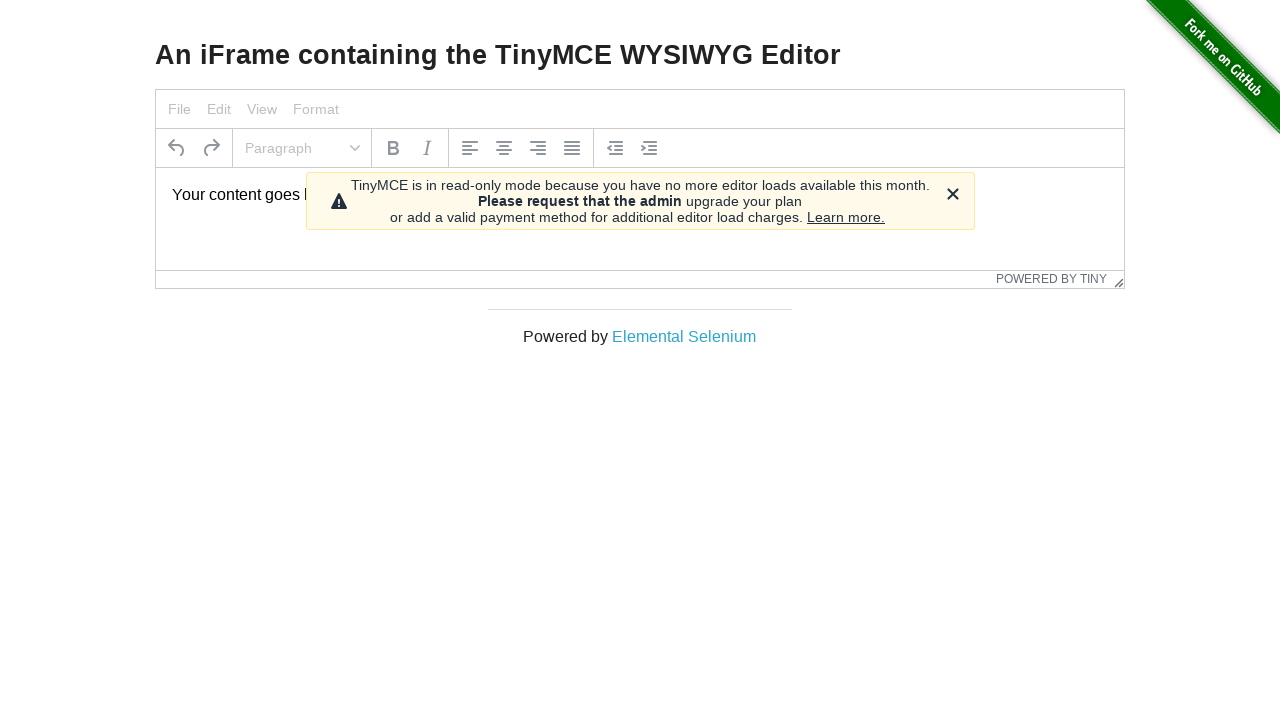

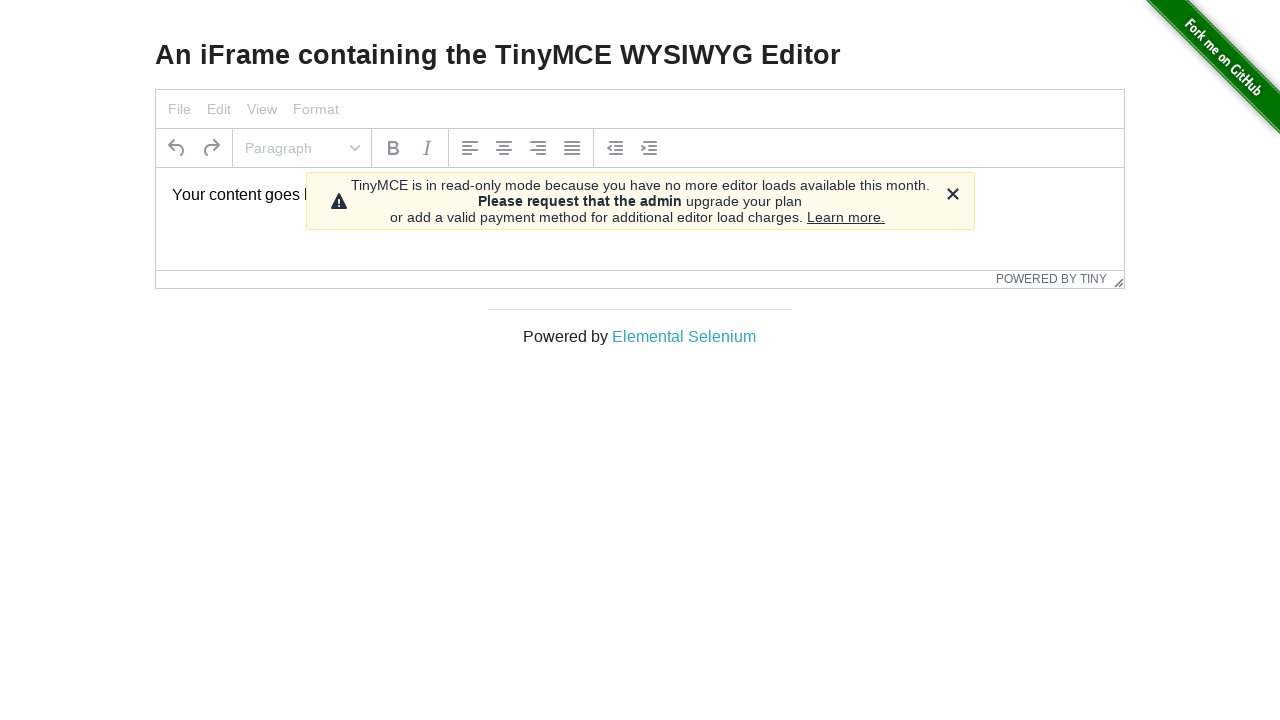